Tests email field validation with an email that doesn't match the expected pattern, verifying the form does not submit.

Starting URL: https://demoqa.com/automation-practice-form

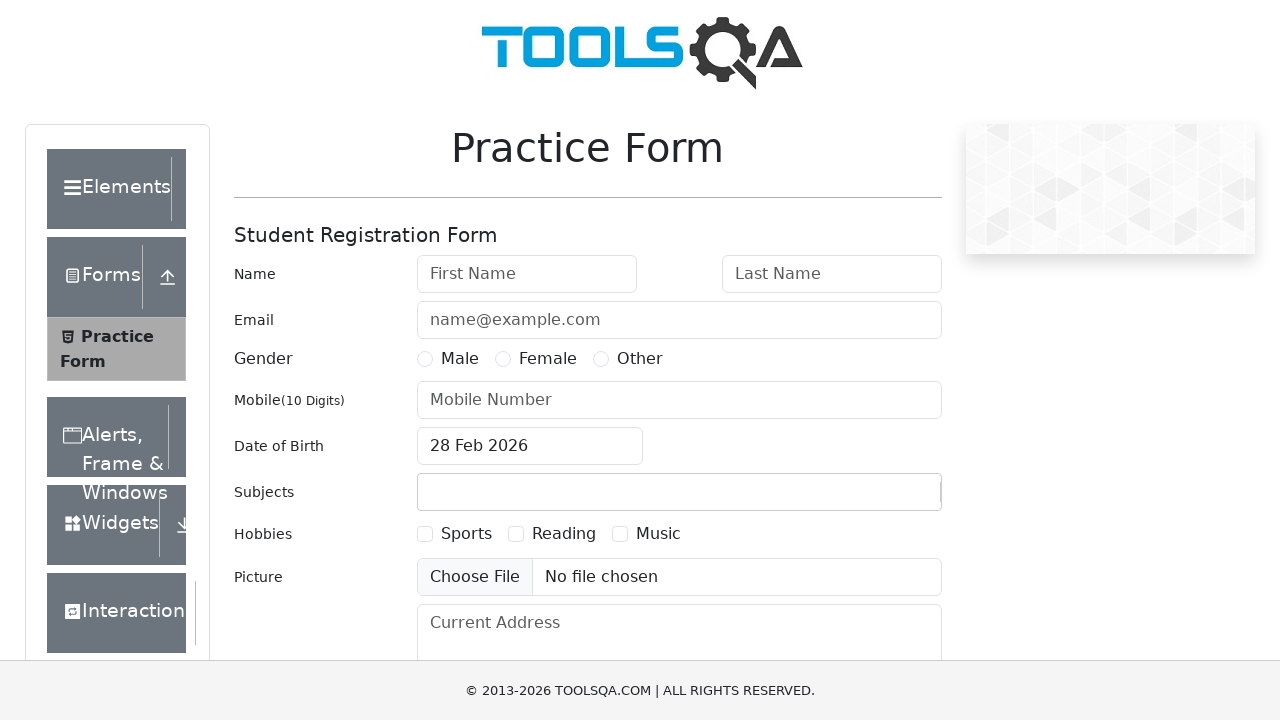

Filled first name field with 'Alexander' on #firstName
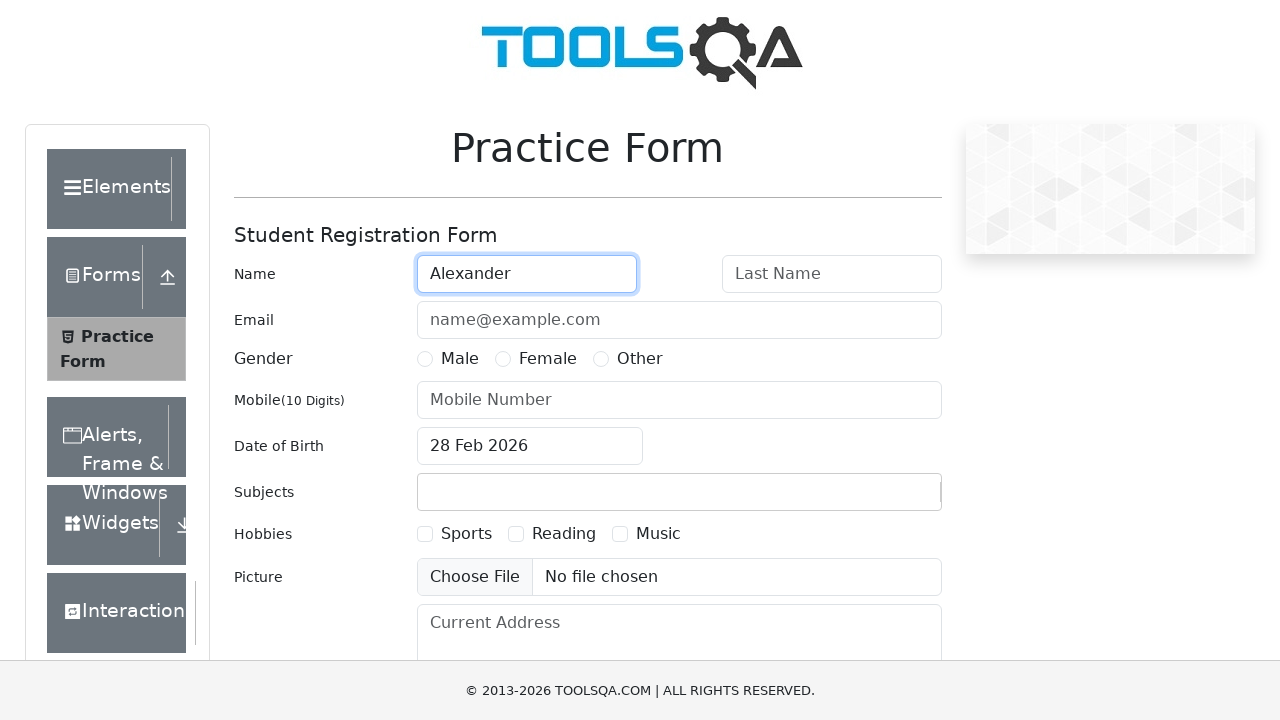

Filled last name field with 'Chen' on #lastName
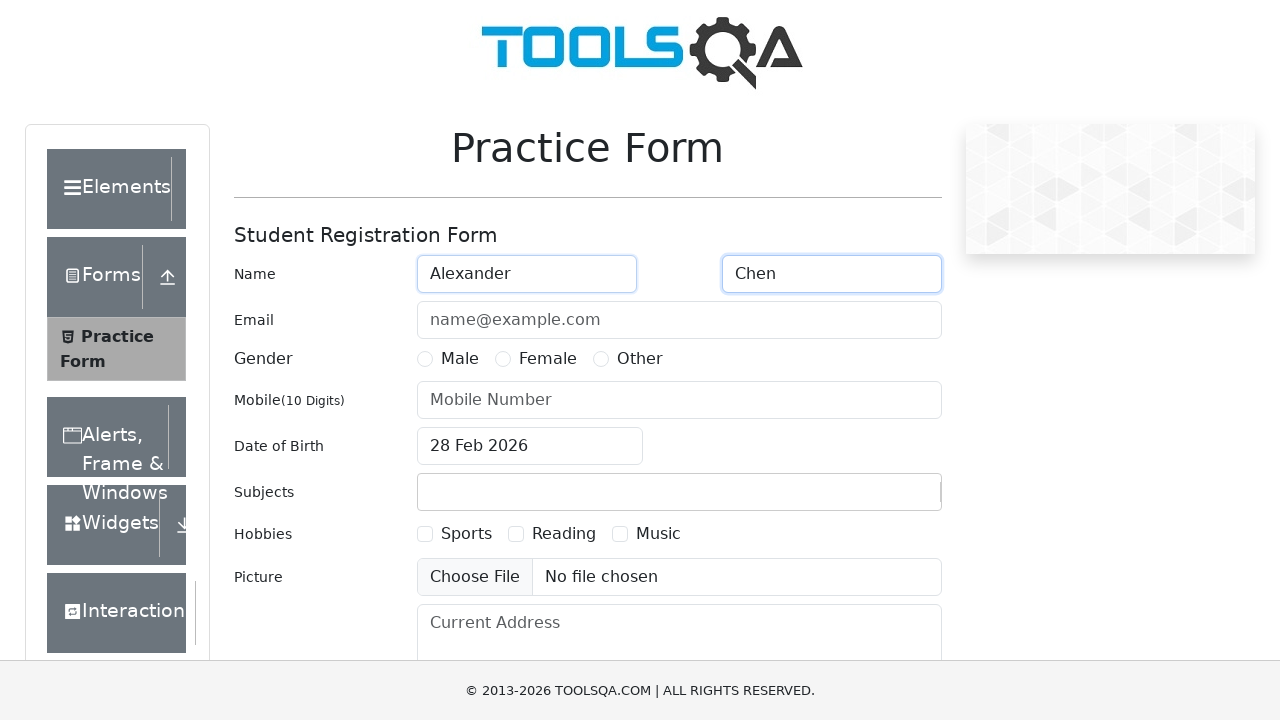

Filled email field with invalid pattern 'a.-_A0@a.-_A0.aaaBBB' on #userEmail
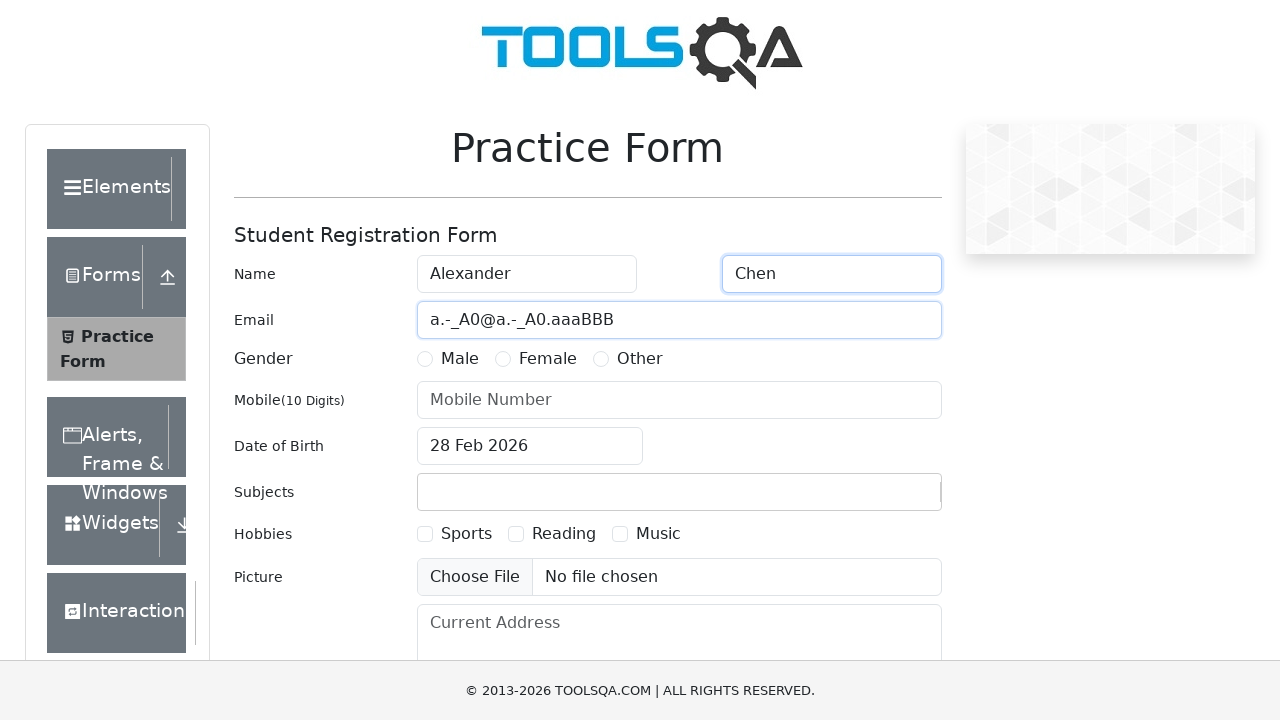

Selected Female gender option at (548, 359) on label[for='gender-radio-2']
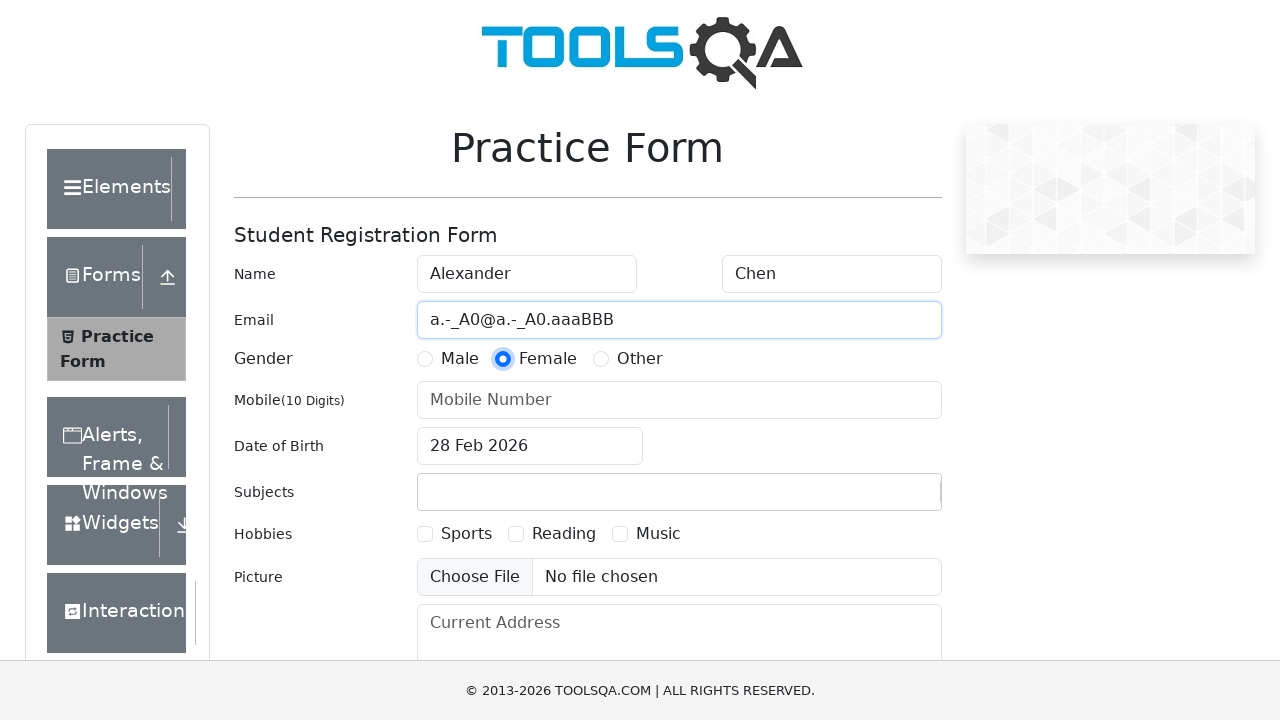

Filled phone number field with '0123456789' on #userNumber
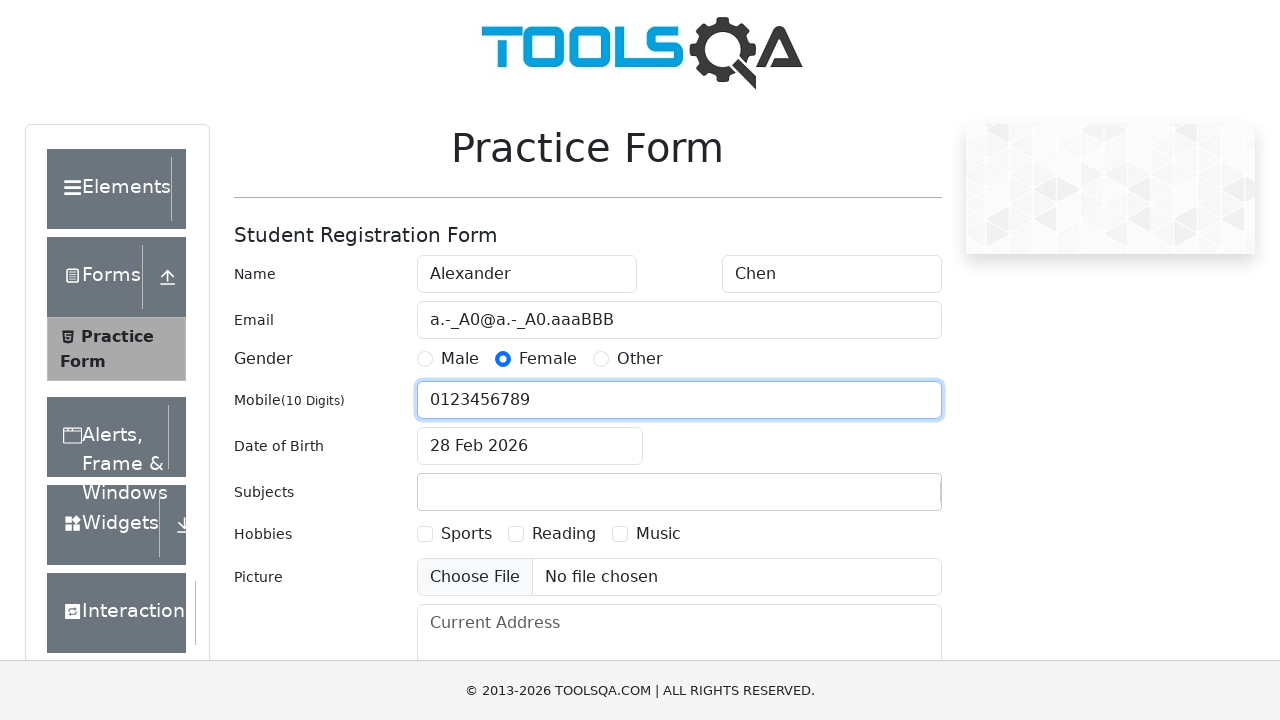

Opened date picker by clicking date of birth input at (530, 446) on #dateOfBirthInput
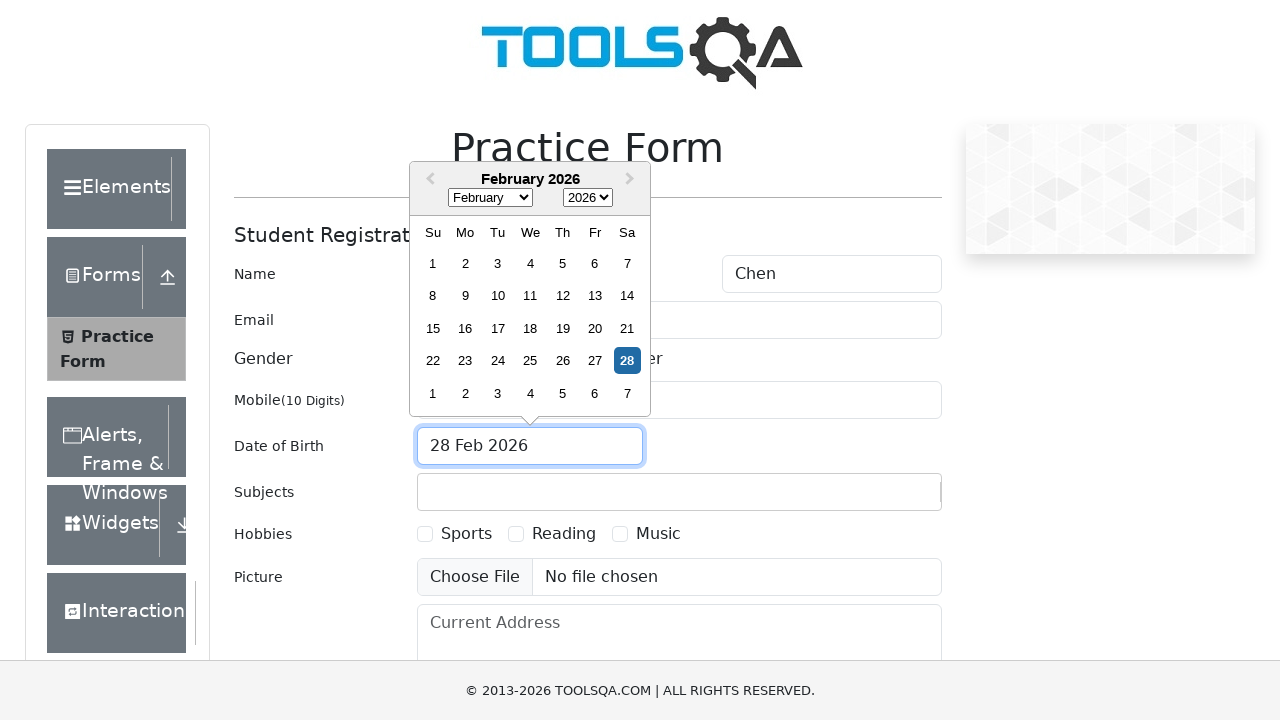

Selected month 8 (September) from date picker on .react-datepicker__month-select
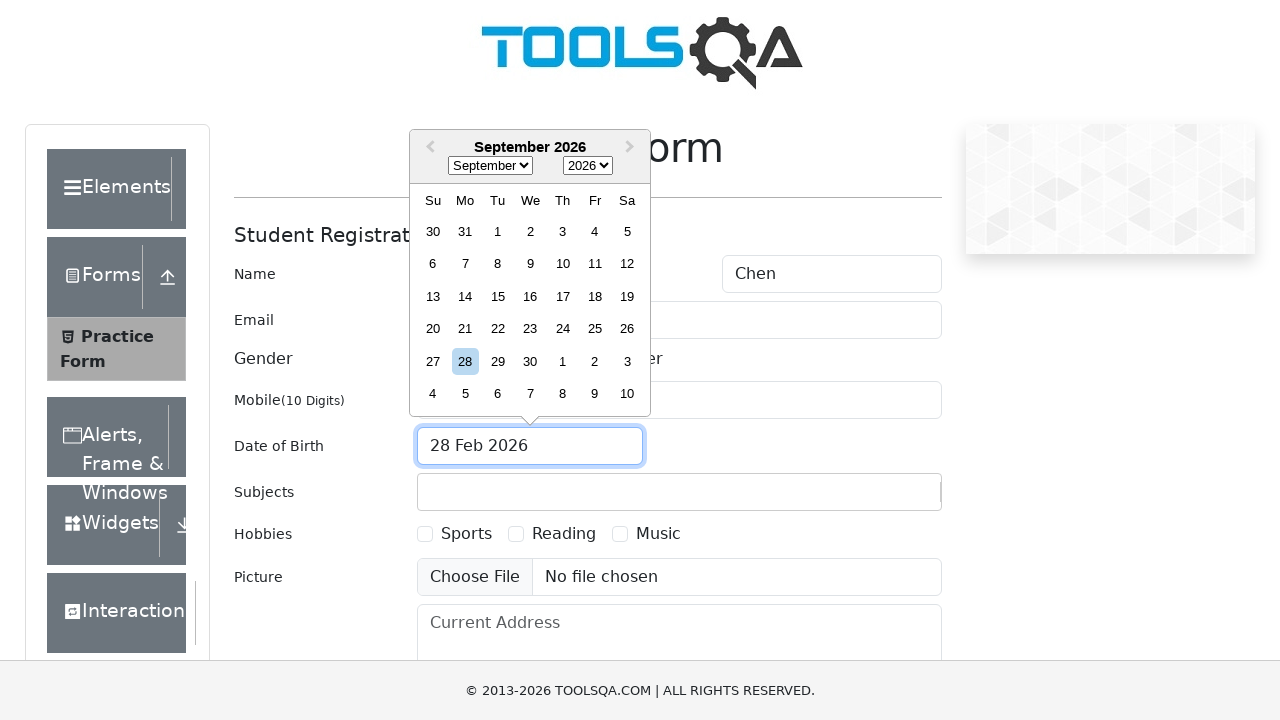

Selected year 1995 from date picker on .react-datepicker__year-select
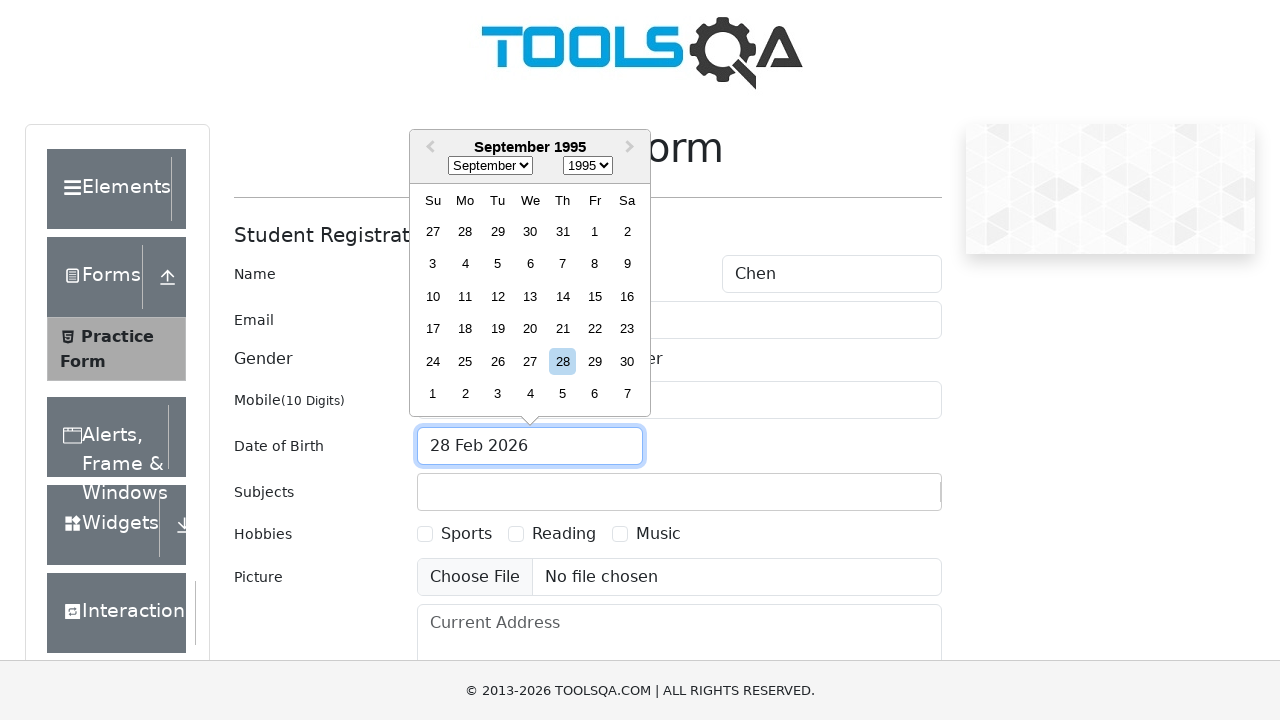

Selected day 6 from date picker at (530, 264) on .react-datepicker__day--006:not(.react-datepicker__day--outside-month)
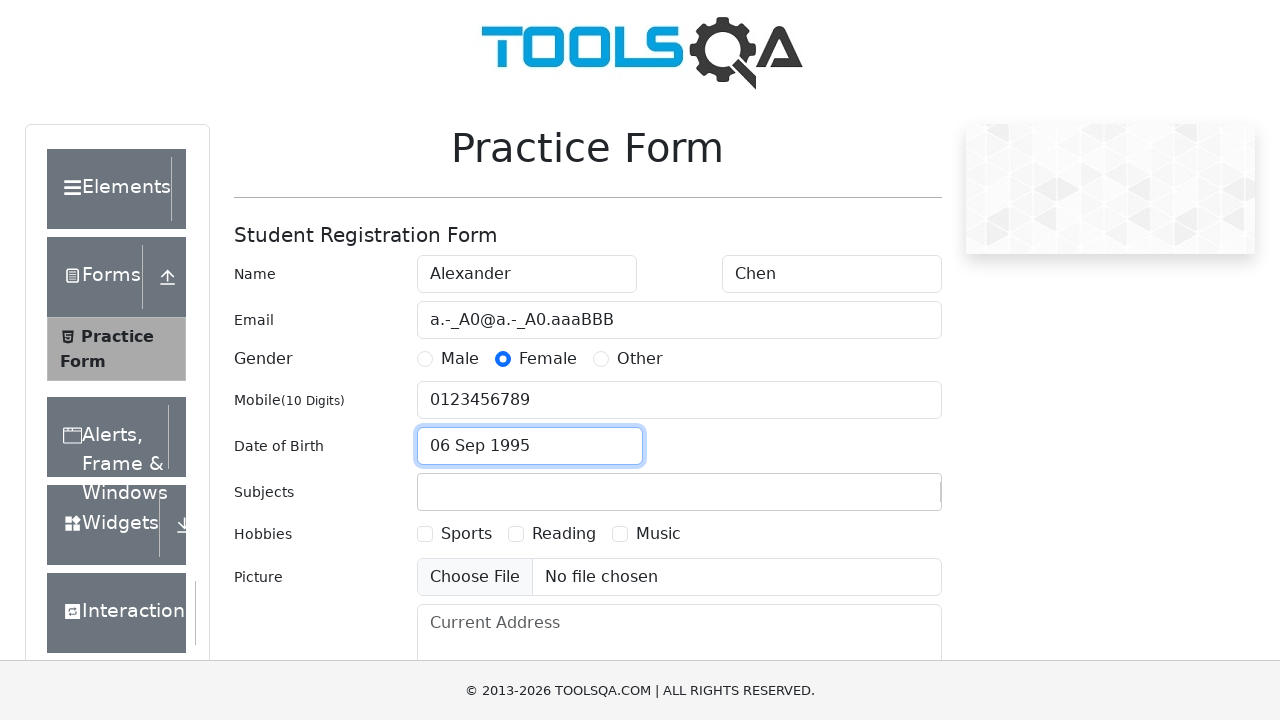

Clicked submit button to attempt form submission at (885, 499) on #submit
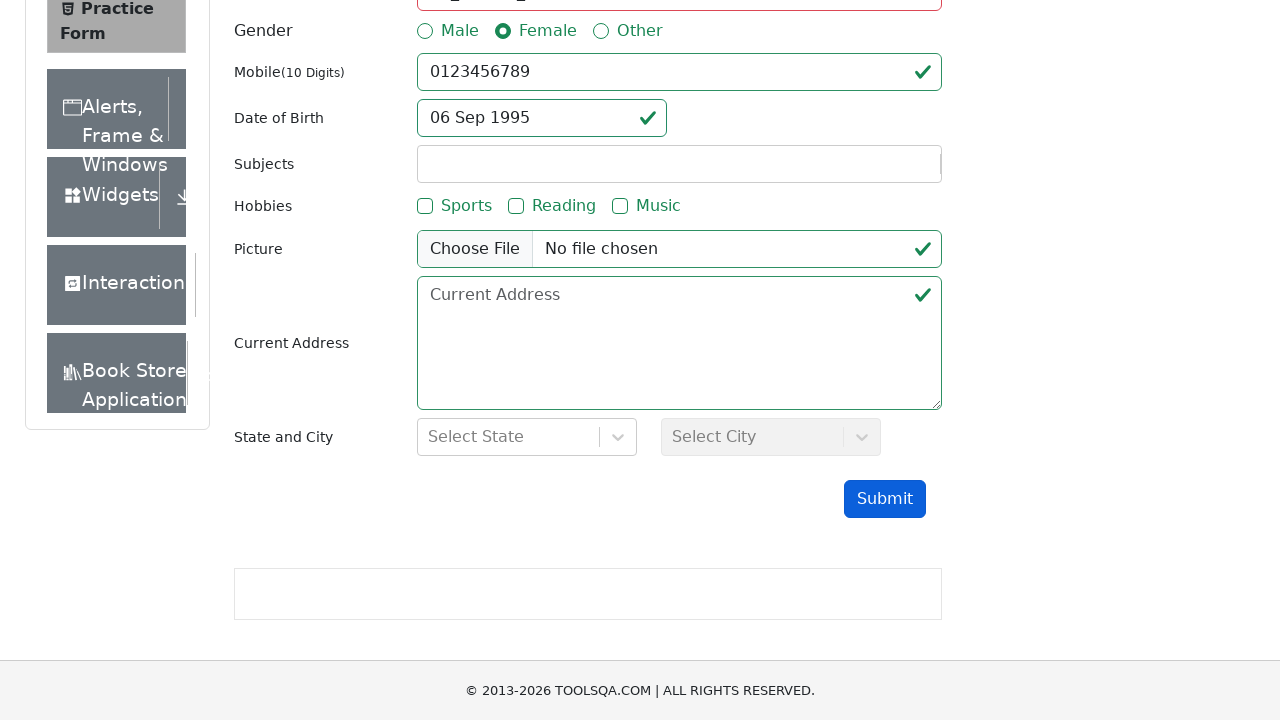

Waited 500ms for validation to complete
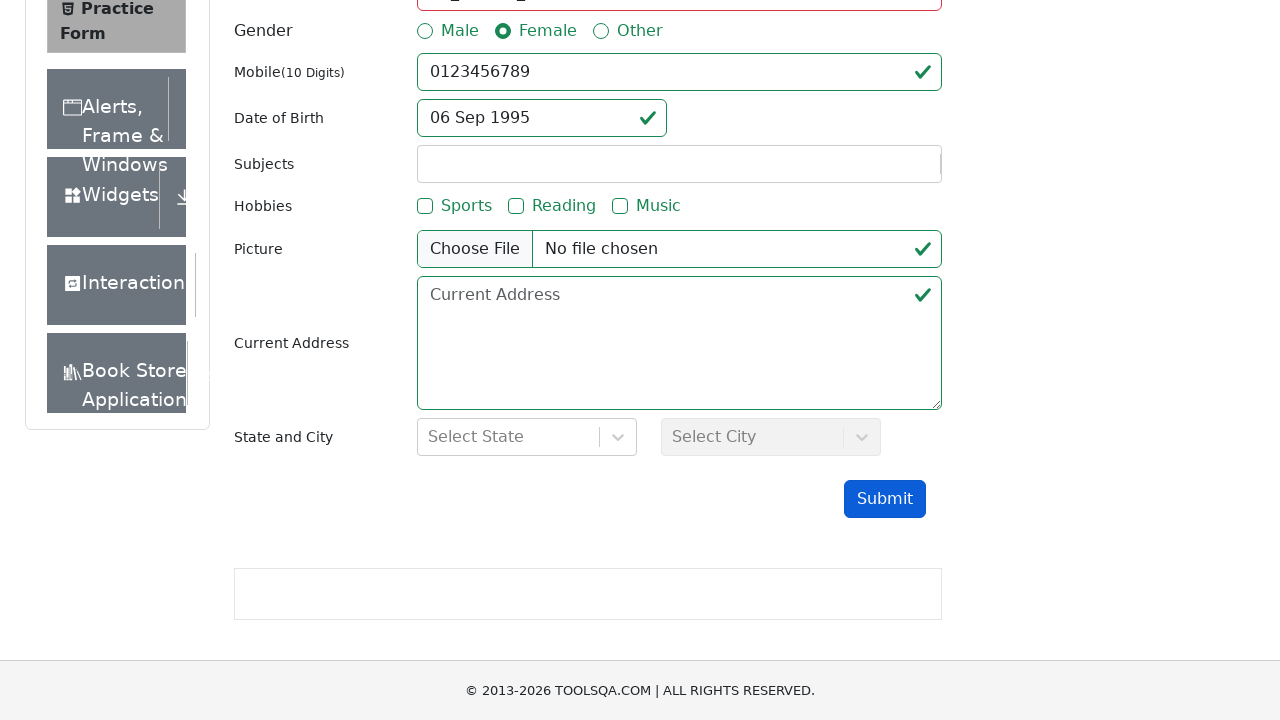

Verified that results table is not visible - form submission was blocked due to invalid email pattern
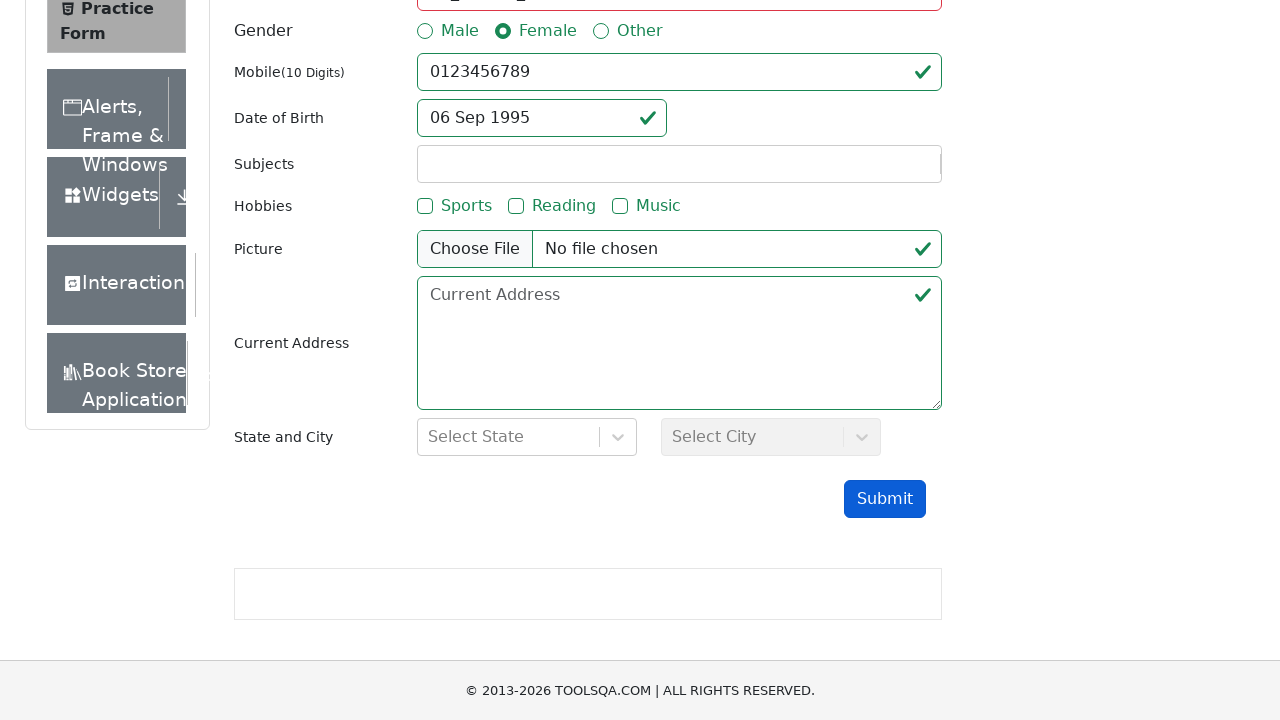

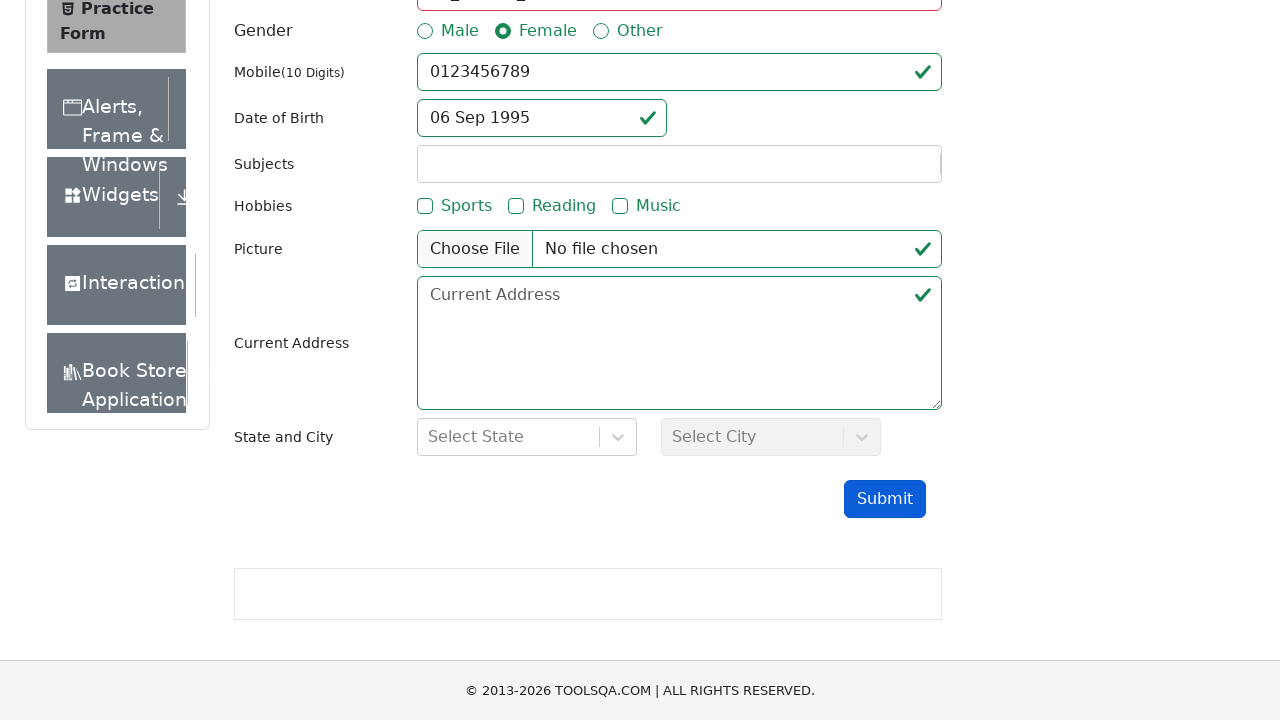